Tests navigation to the Release Notes page via the sidebar link and verifies URL and heading

Starting URL: https://docs.qameta.io/allure-testops/

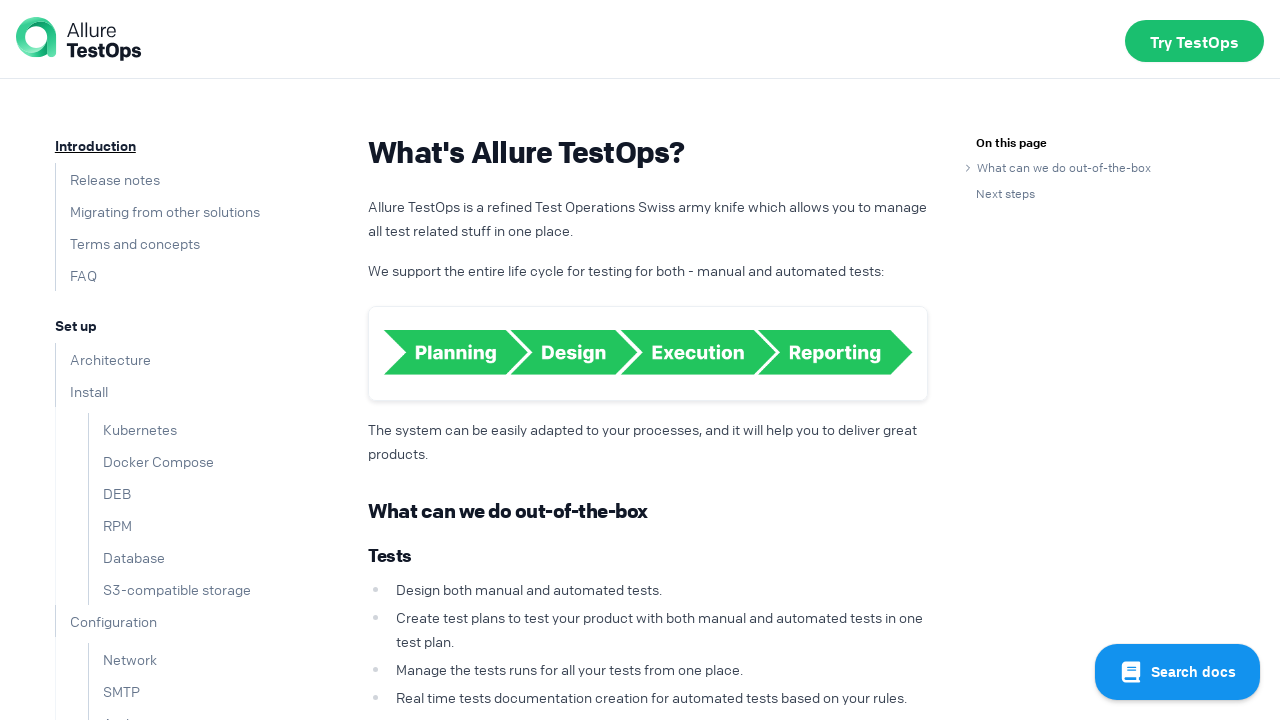

Clicked the 'Release notes' link on the sidebar at (107, 179) on text=Release notes
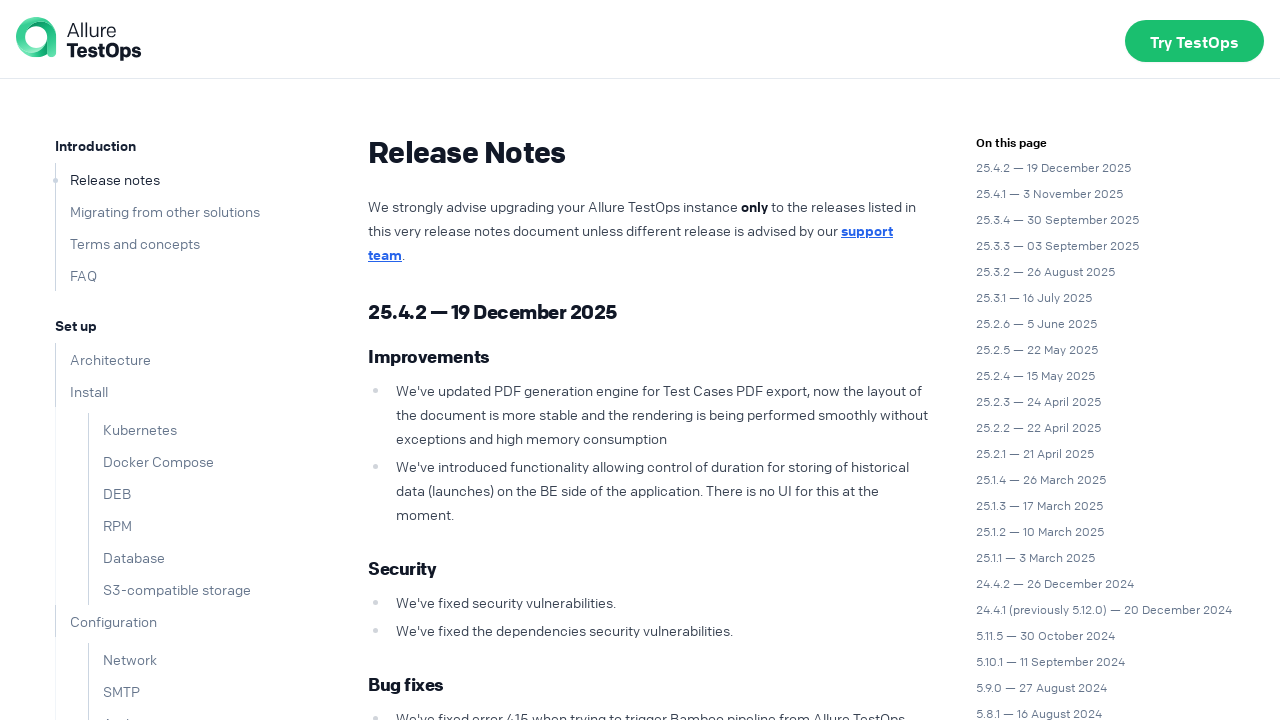

Verified URL contains 'release-notes'
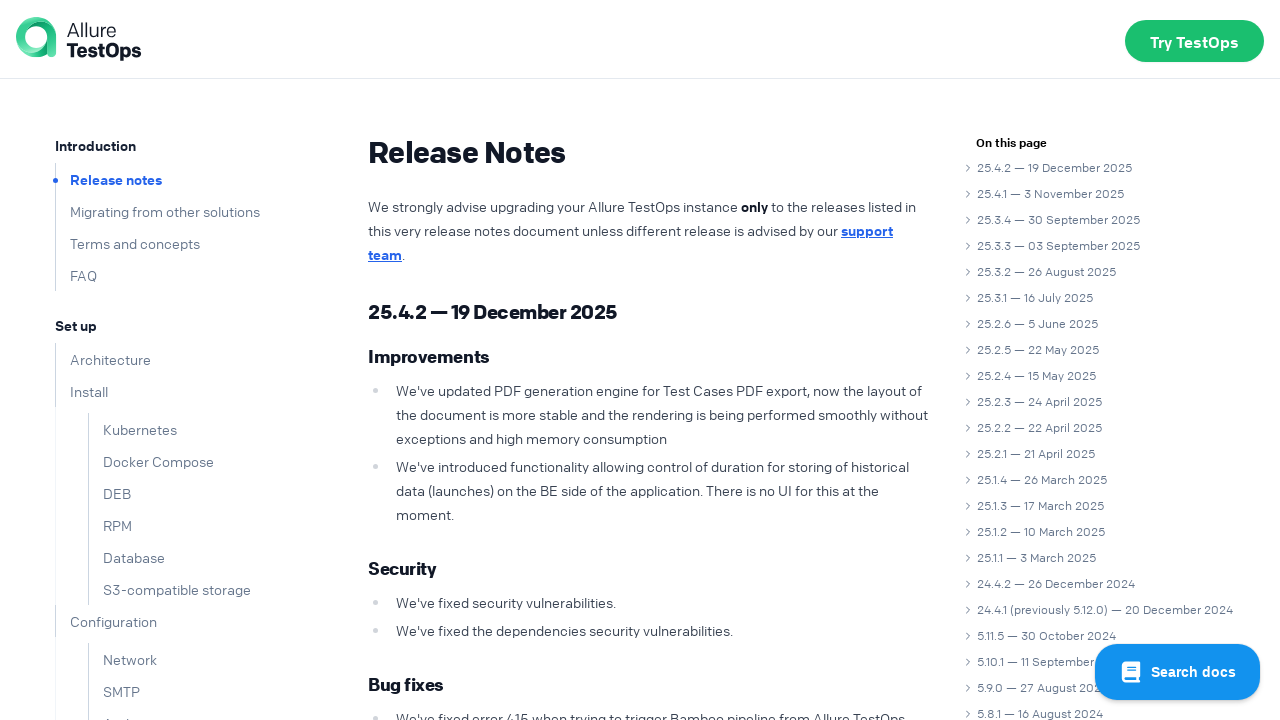

Verified page heading is 'Release Notes'
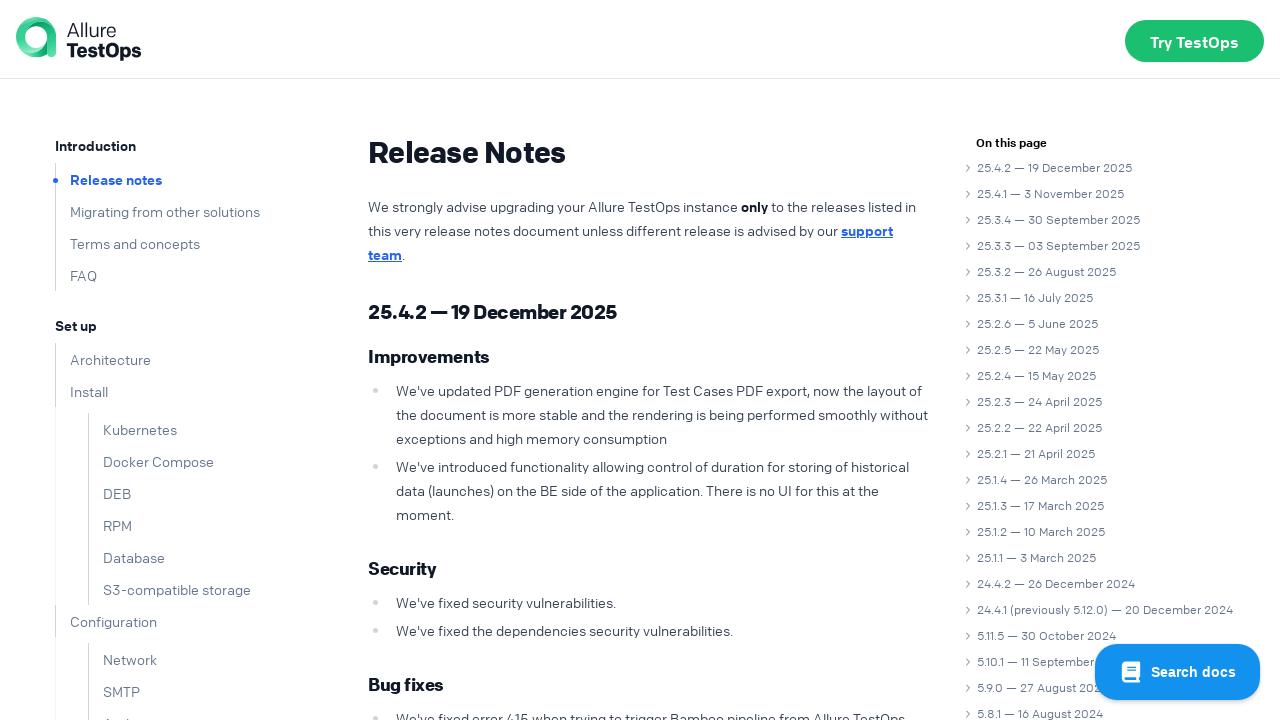

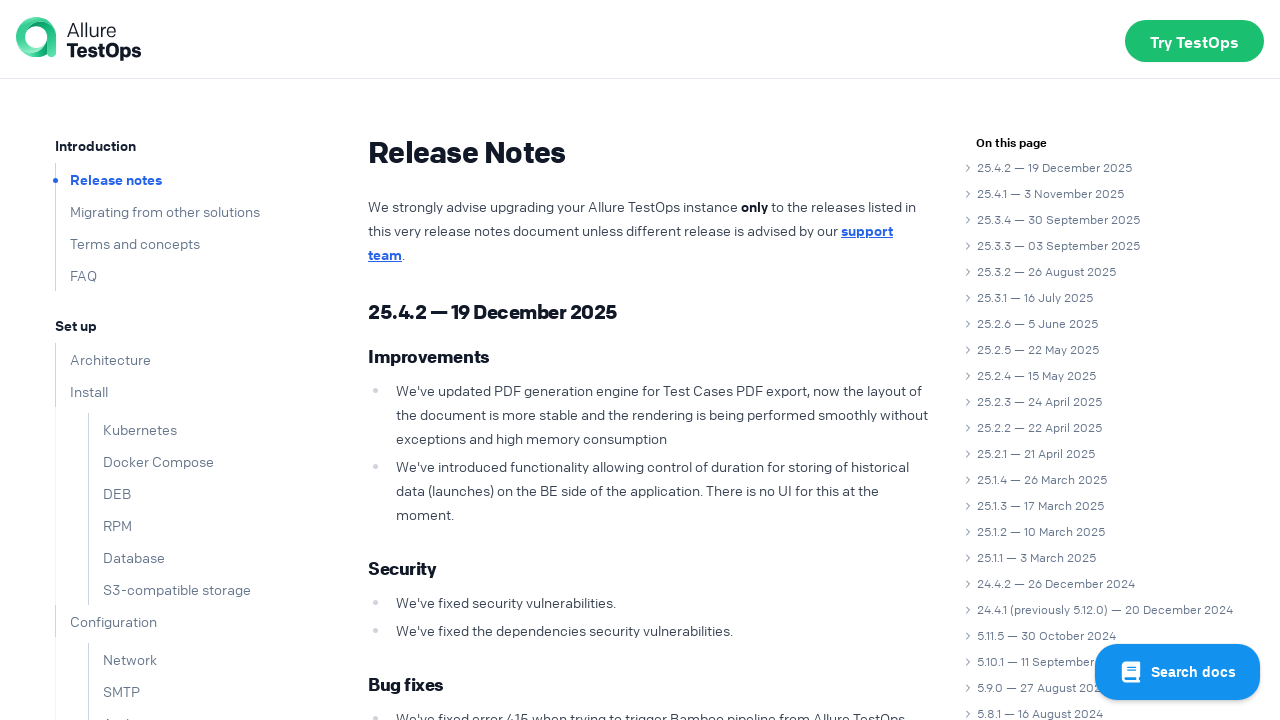